Tests the date picker by entering a date and pressing Enter to close

Starting URL: http://formy-project.herokuapp.com/datepicker

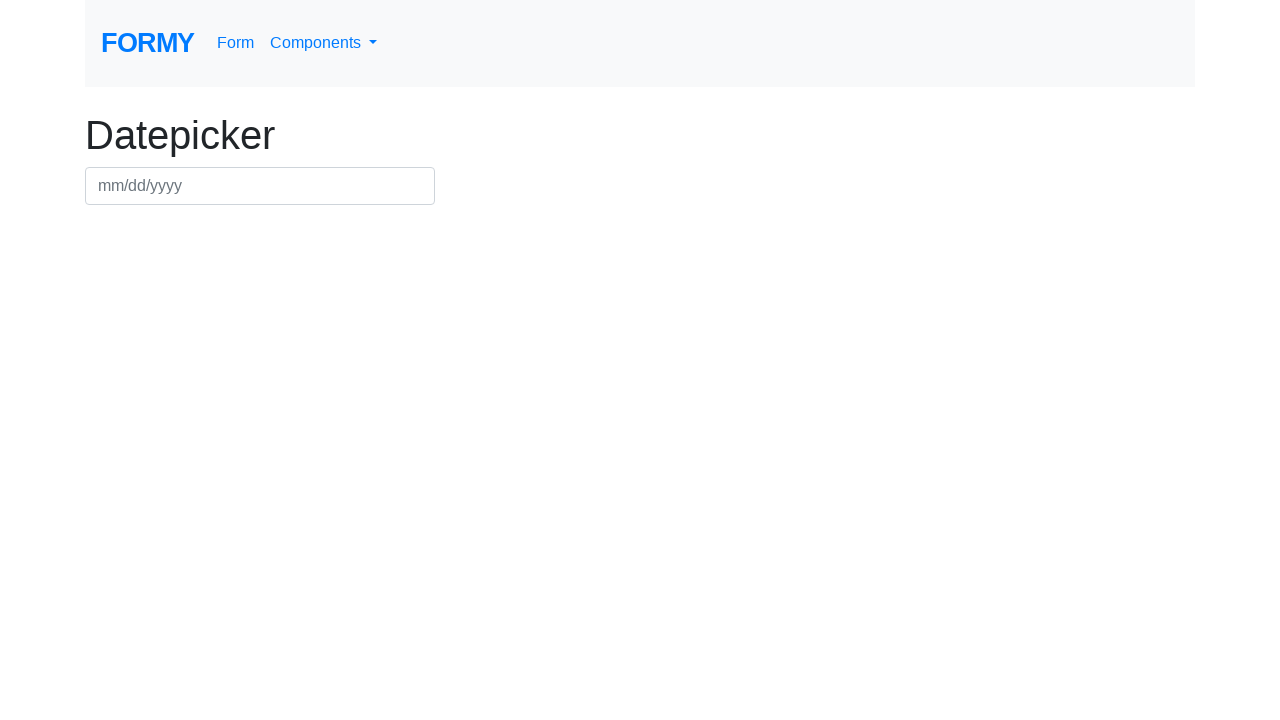

Filled date picker field with '07/08/1985' on #datepicker
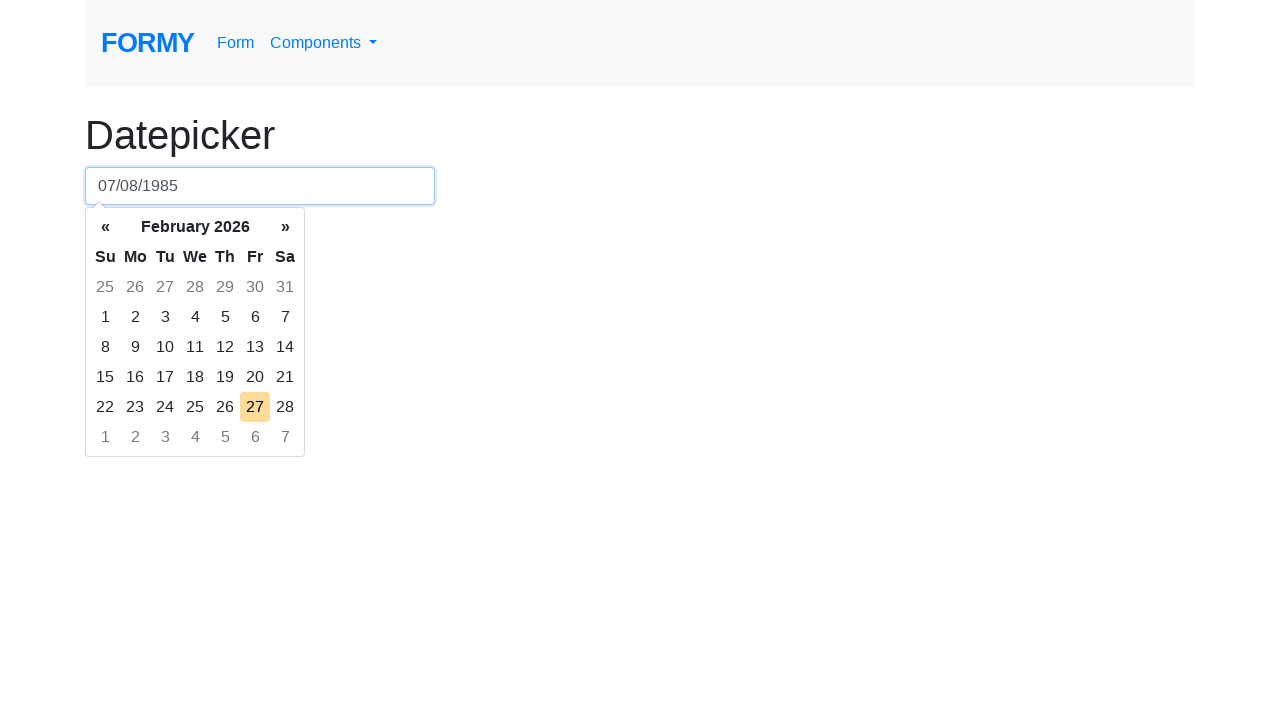

Pressed Enter to close the date picker on #datepicker
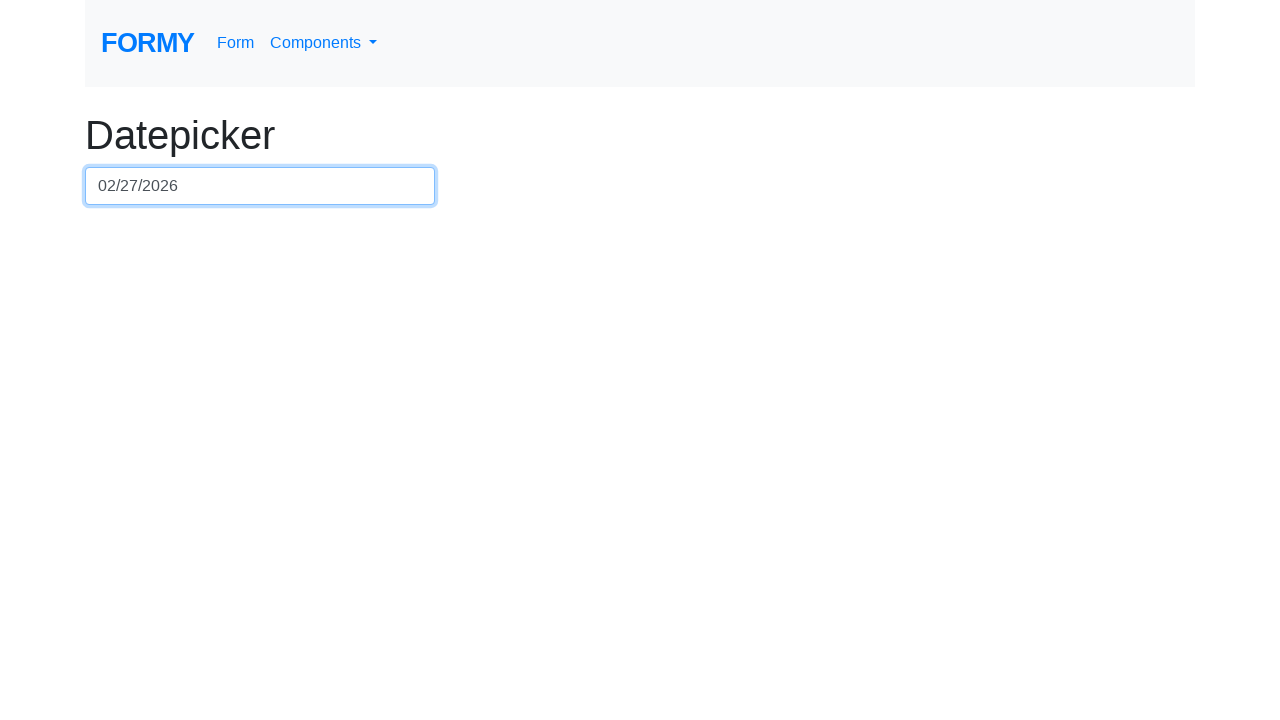

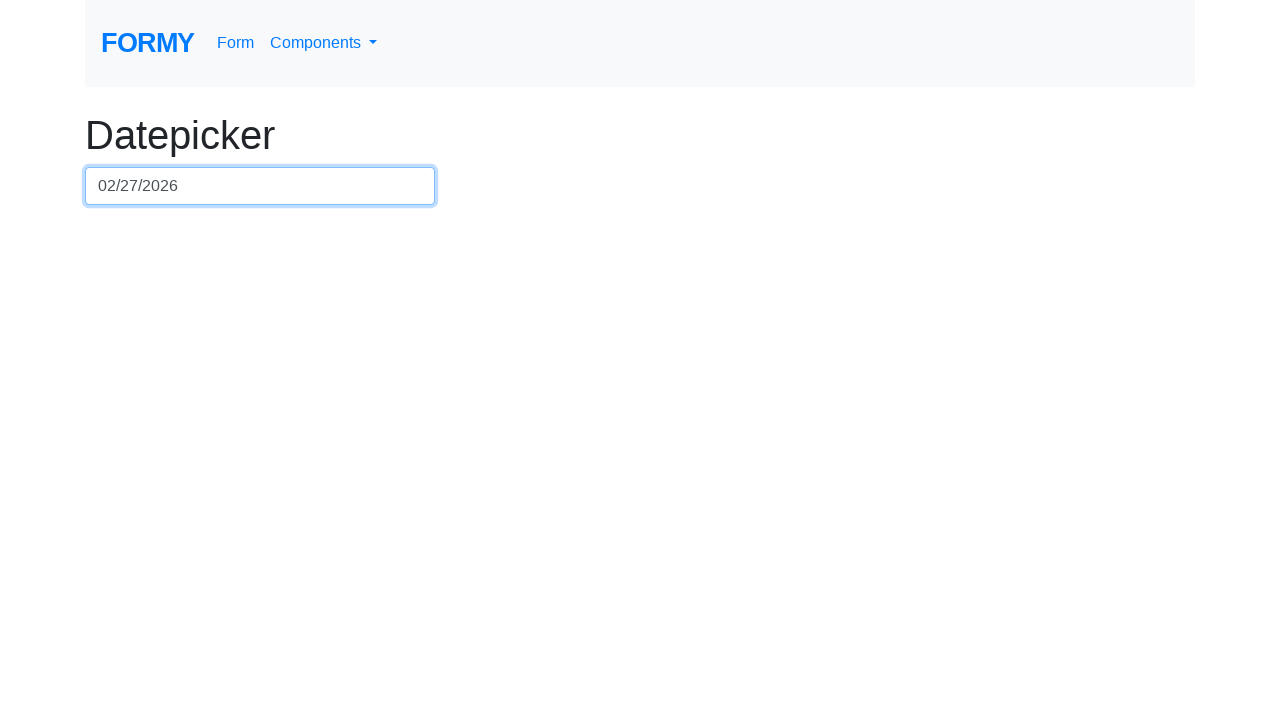